Tests marking individual todo items as complete by clicking their checkboxes

Starting URL: https://demo.playwright.dev/todomvc

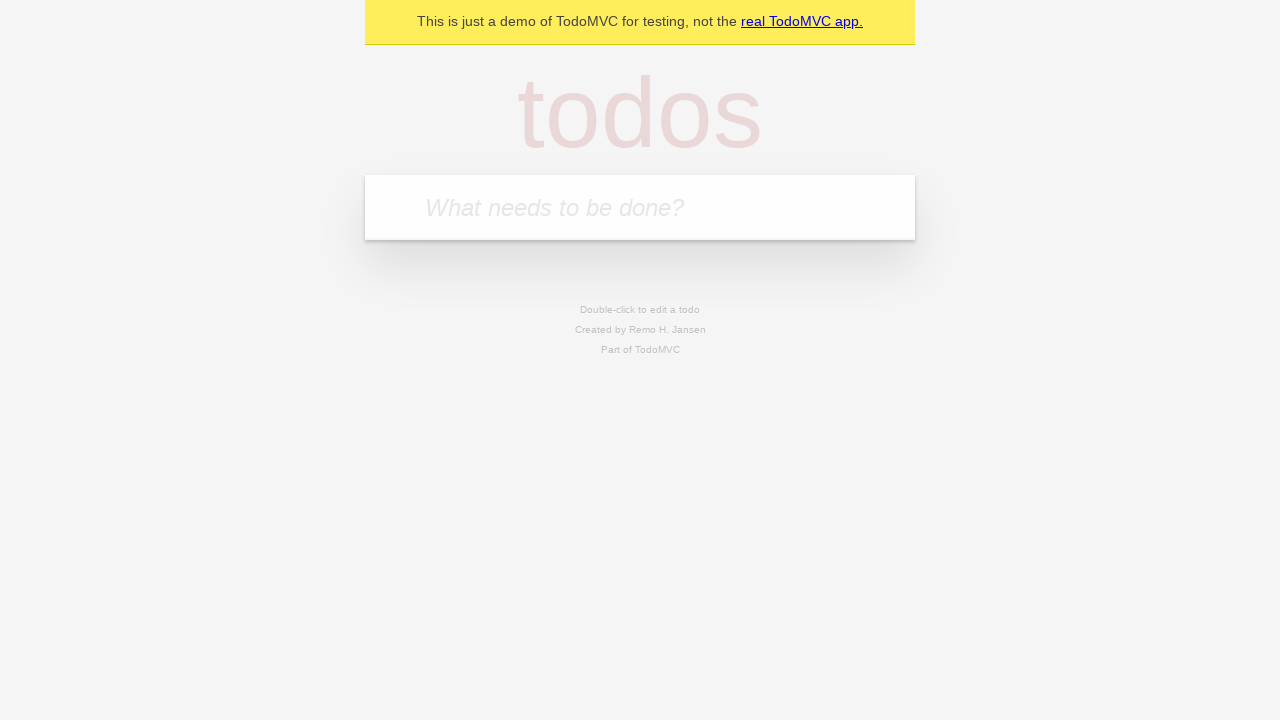

Navigated to TodoMVC demo application
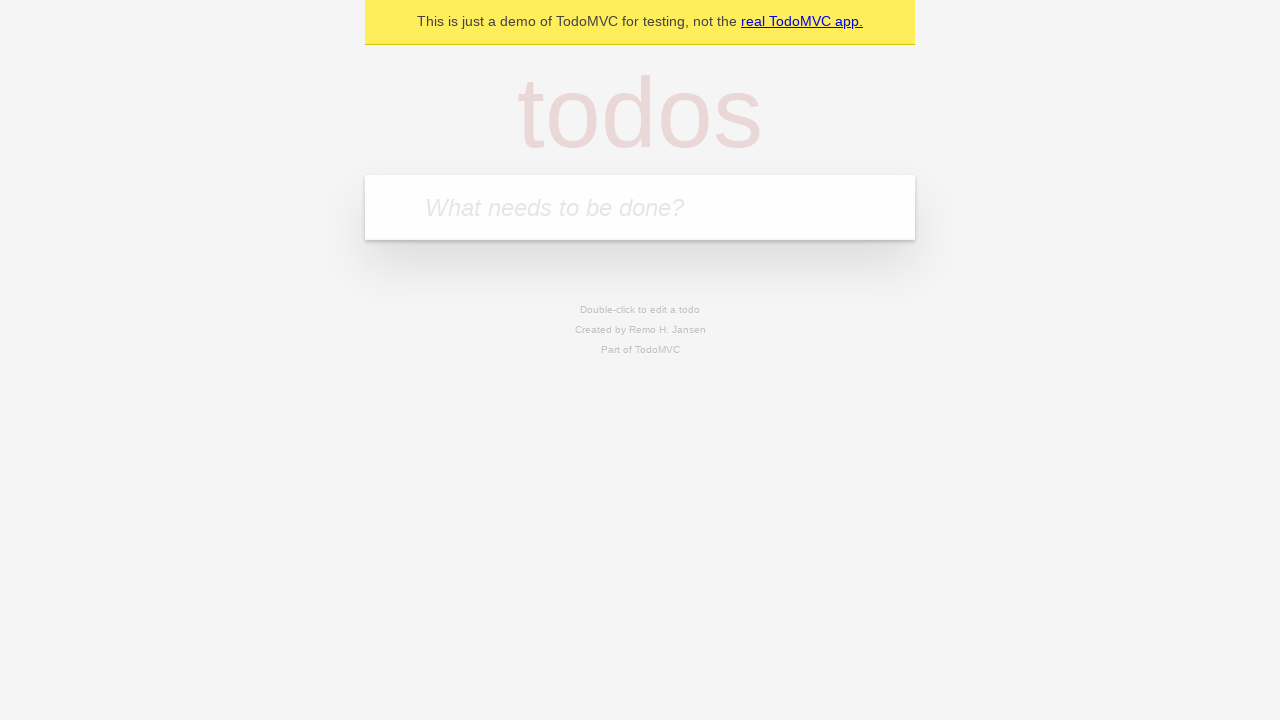

Located the todo input field
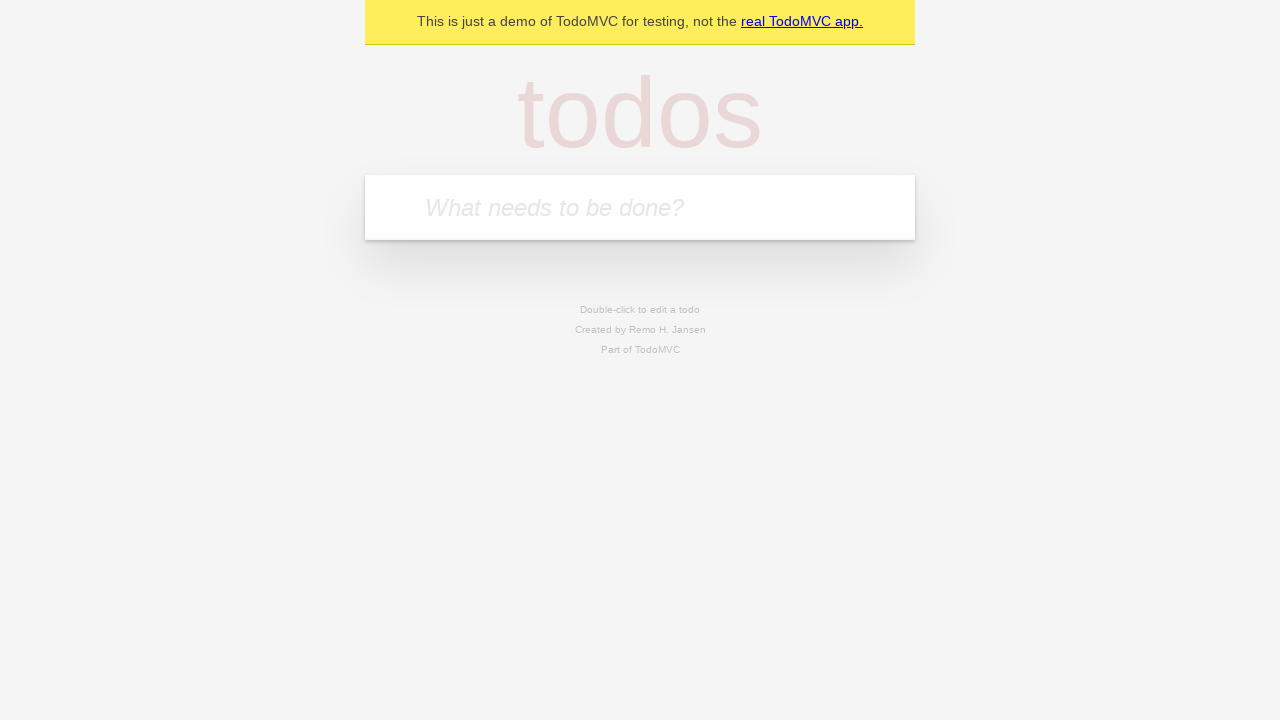

Filled todo input with 'buy some cheese' on internal:attr=[placeholder="What needs to be done?"i]
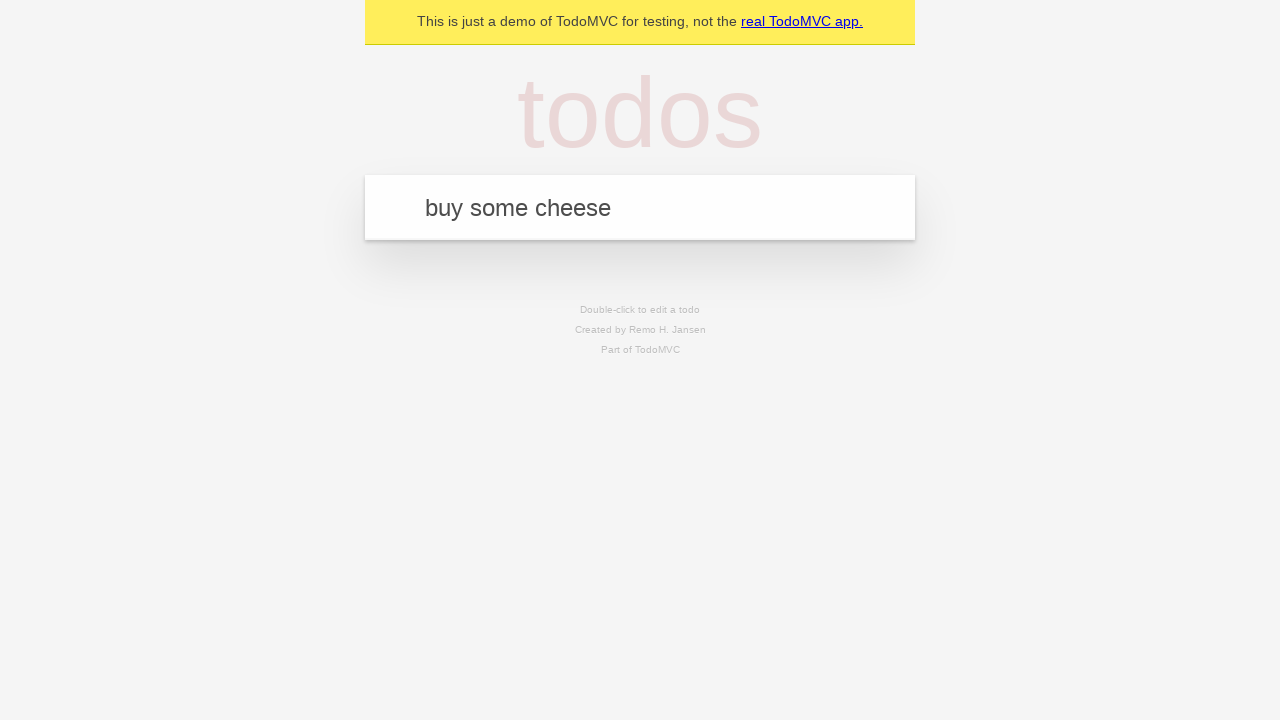

Pressed Enter to create todo 'buy some cheese' on internal:attr=[placeholder="What needs to be done?"i]
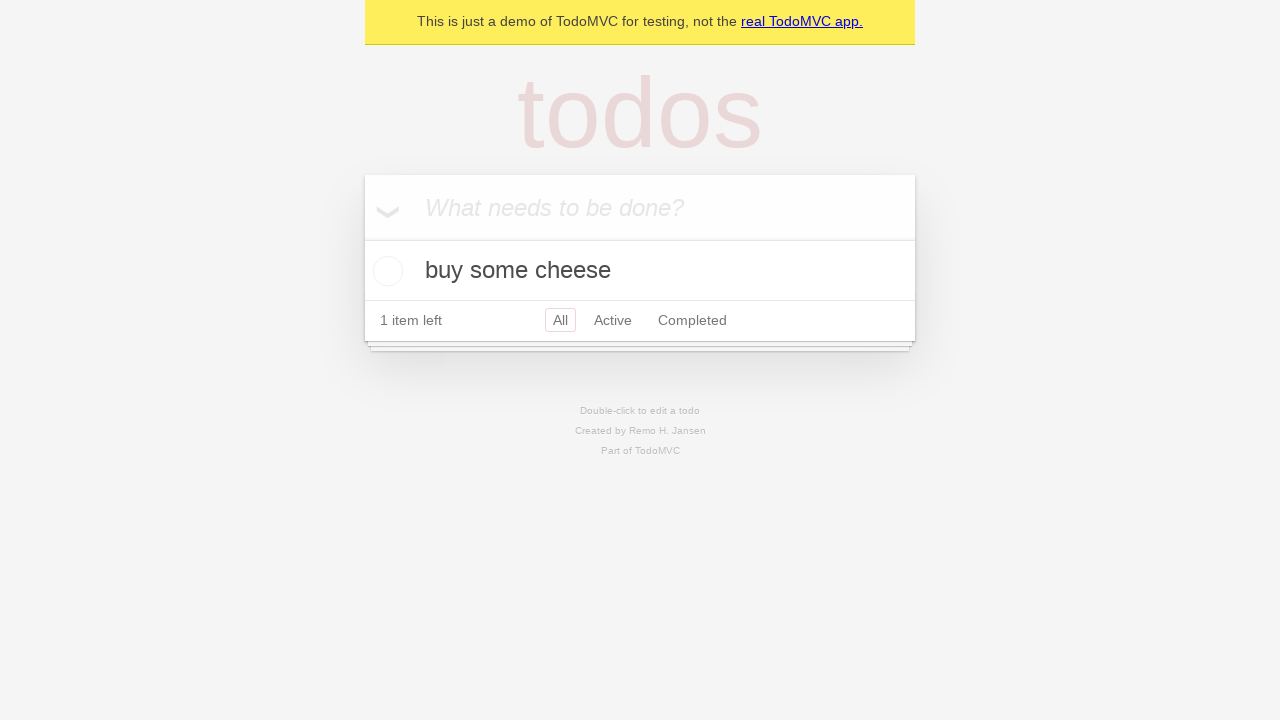

Filled todo input with 'feed the cat' on internal:attr=[placeholder="What needs to be done?"i]
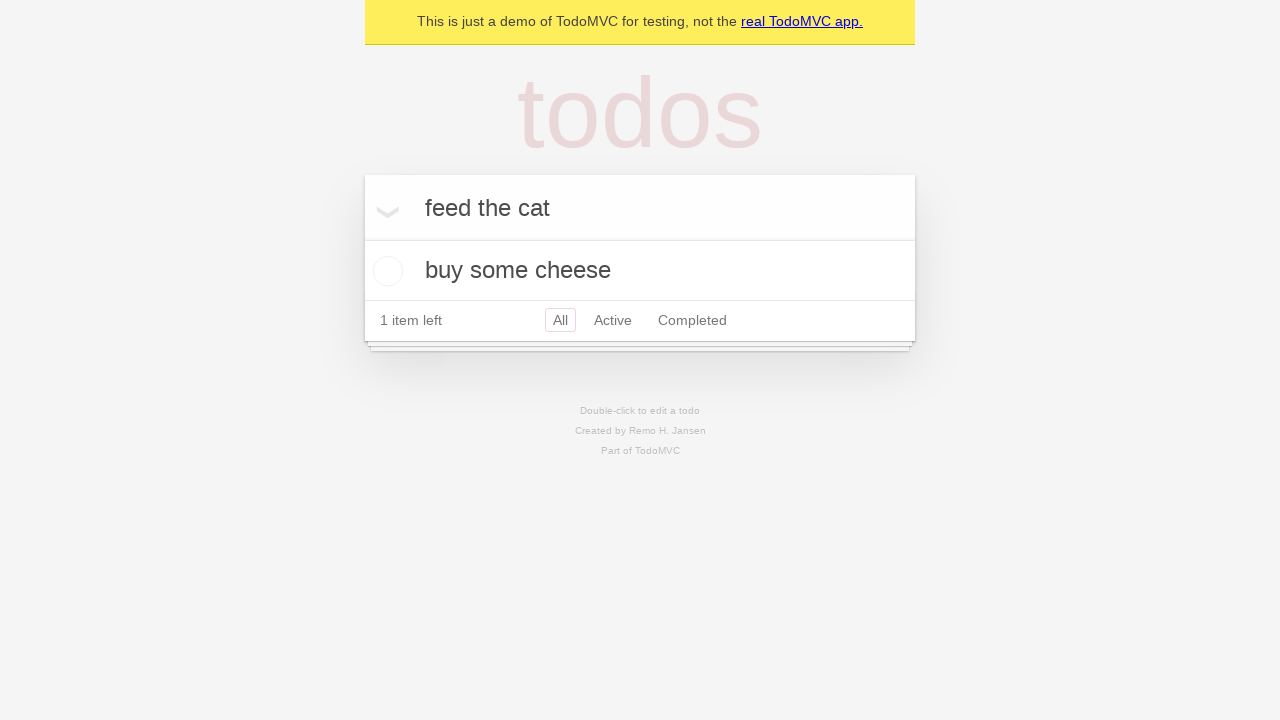

Pressed Enter to create todo 'feed the cat' on internal:attr=[placeholder="What needs to be done?"i]
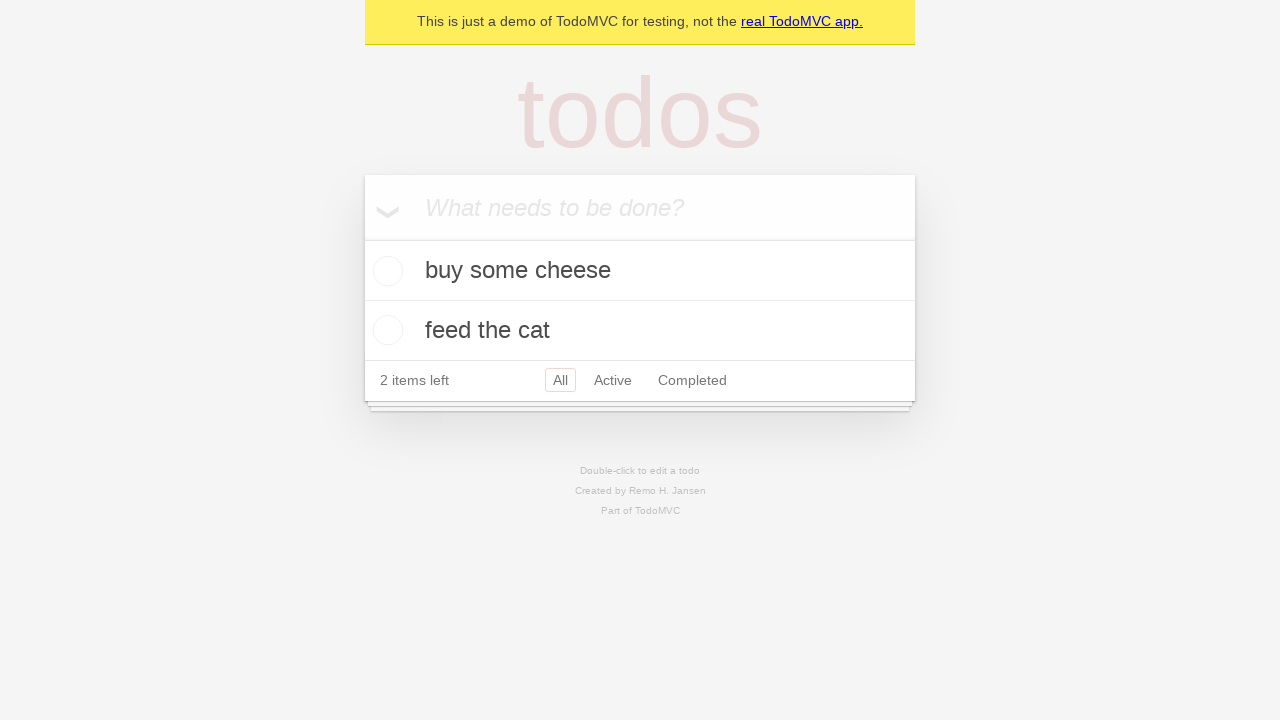

Waited for both todo items to be added to the list
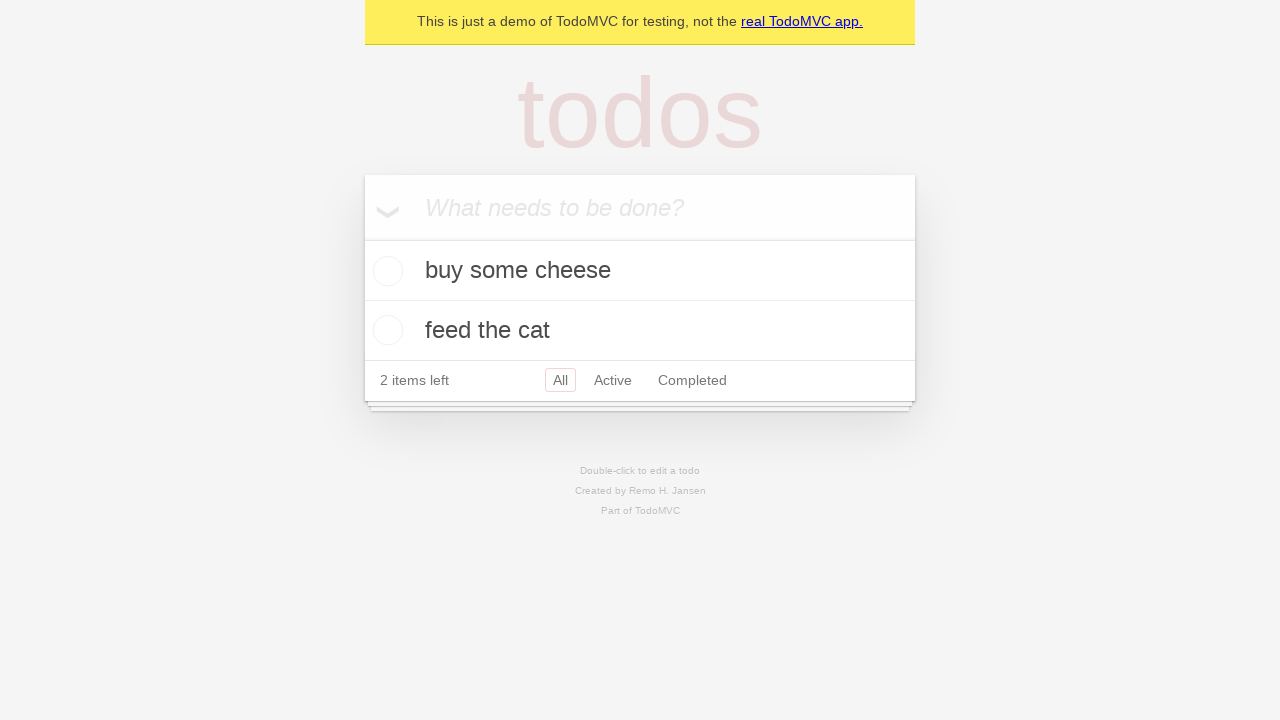

Located the first todo item
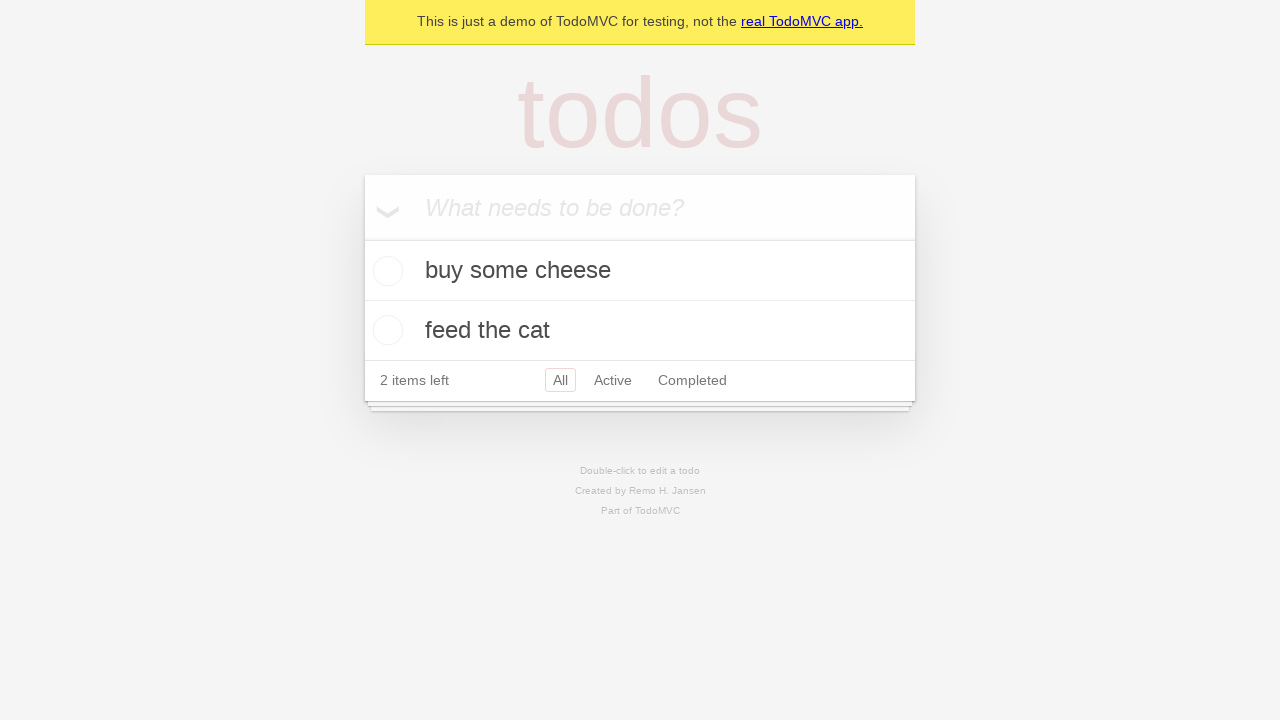

Marked the first todo item as complete by clicking its checkbox at (385, 271) on internal:testid=[data-testid="todo-item"s] >> nth=0 >> internal:role=checkbox
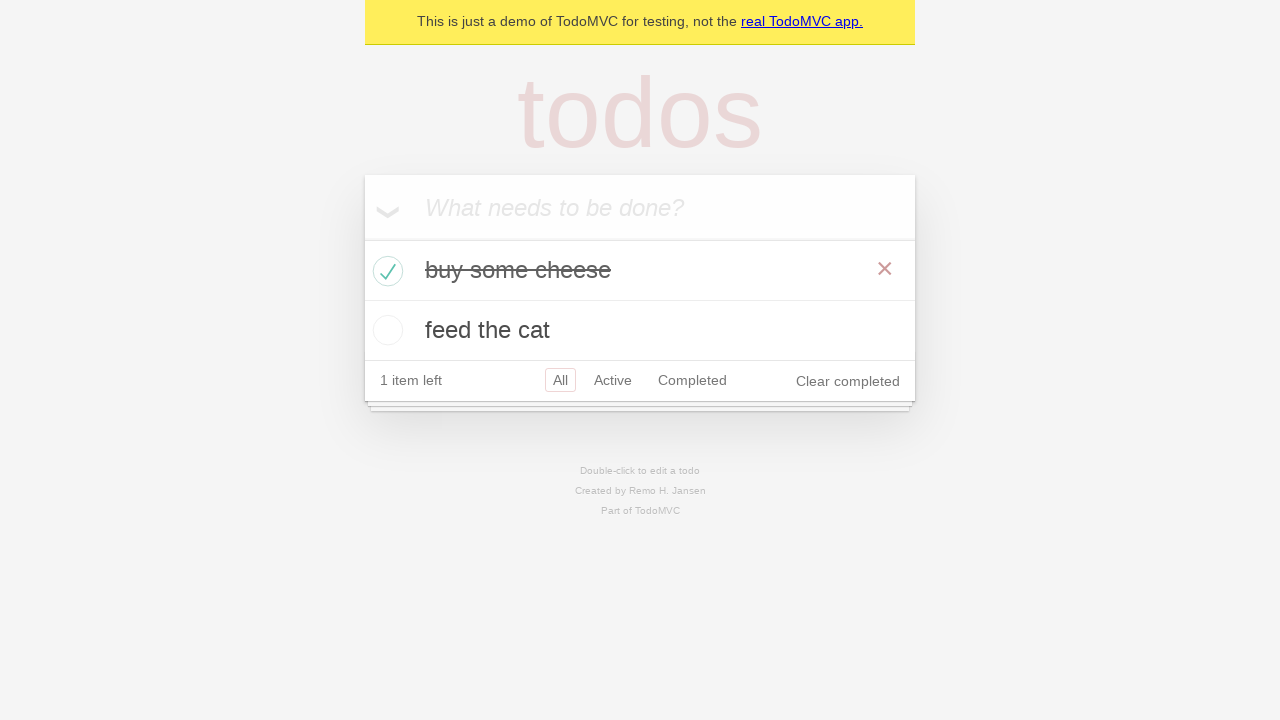

Located the second todo item
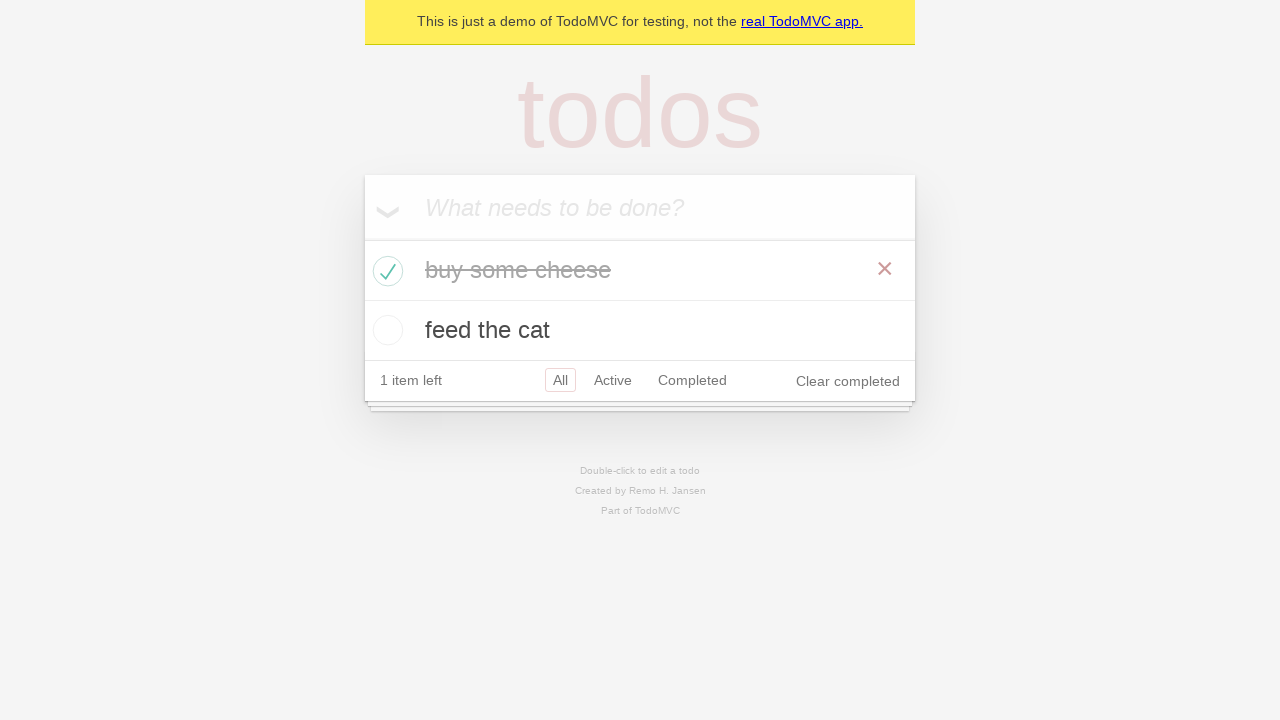

Marked the second todo item as complete by clicking its checkbox at (385, 330) on internal:testid=[data-testid="todo-item"s] >> nth=1 >> internal:role=checkbox
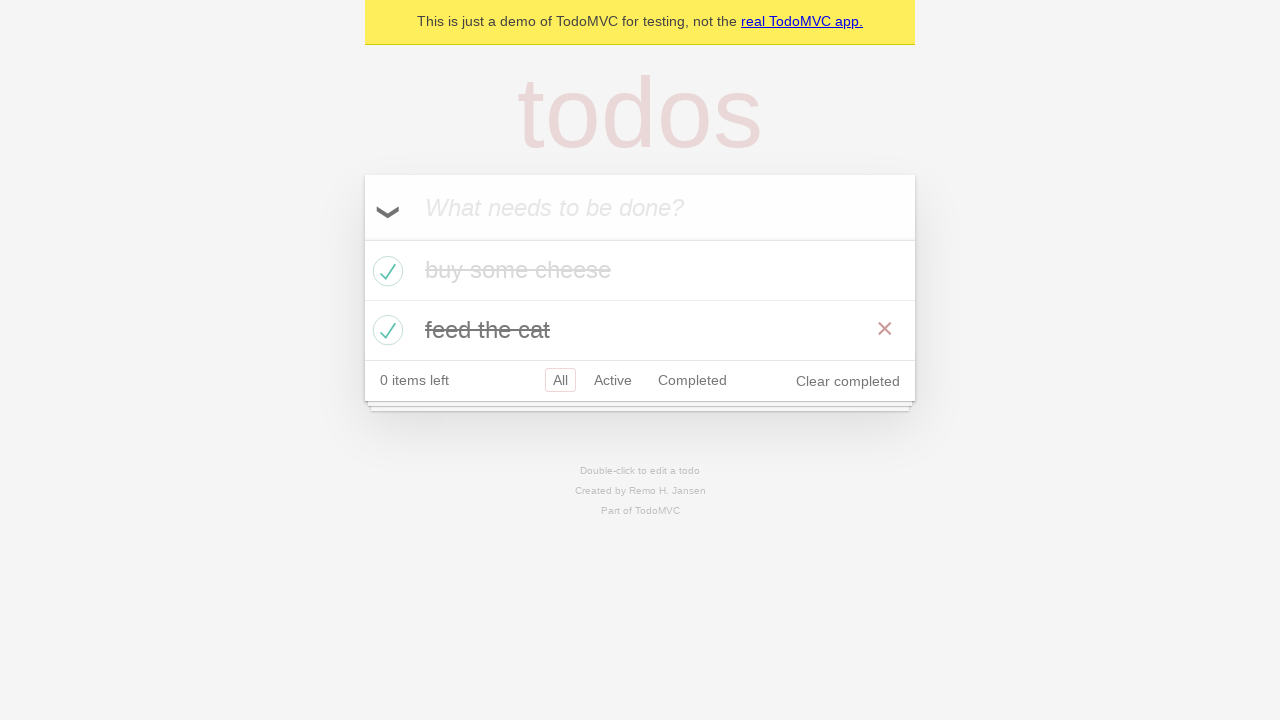

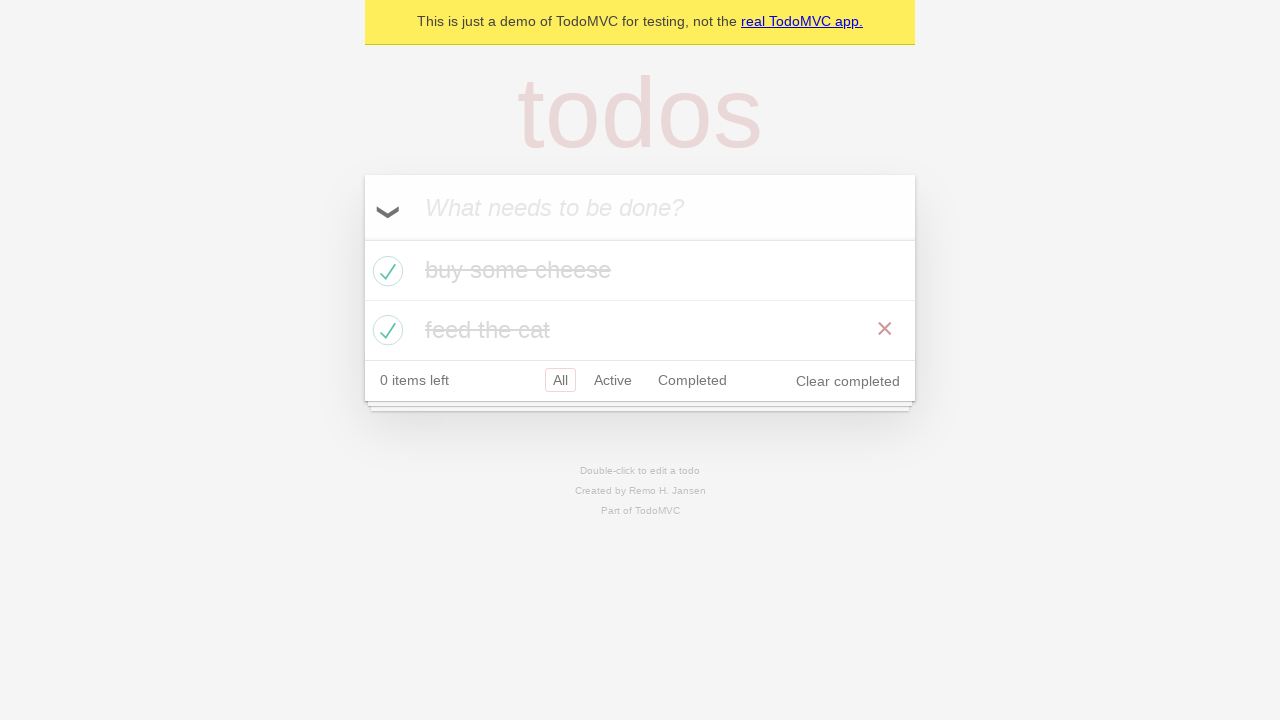